Tests JavaScript scrolling functionality by scrolling down to a "CYDEO" link at the bottom of a large page, then scrolling back up to the "Home" link at the top.

Starting URL: https://practice.cydeo.com/large

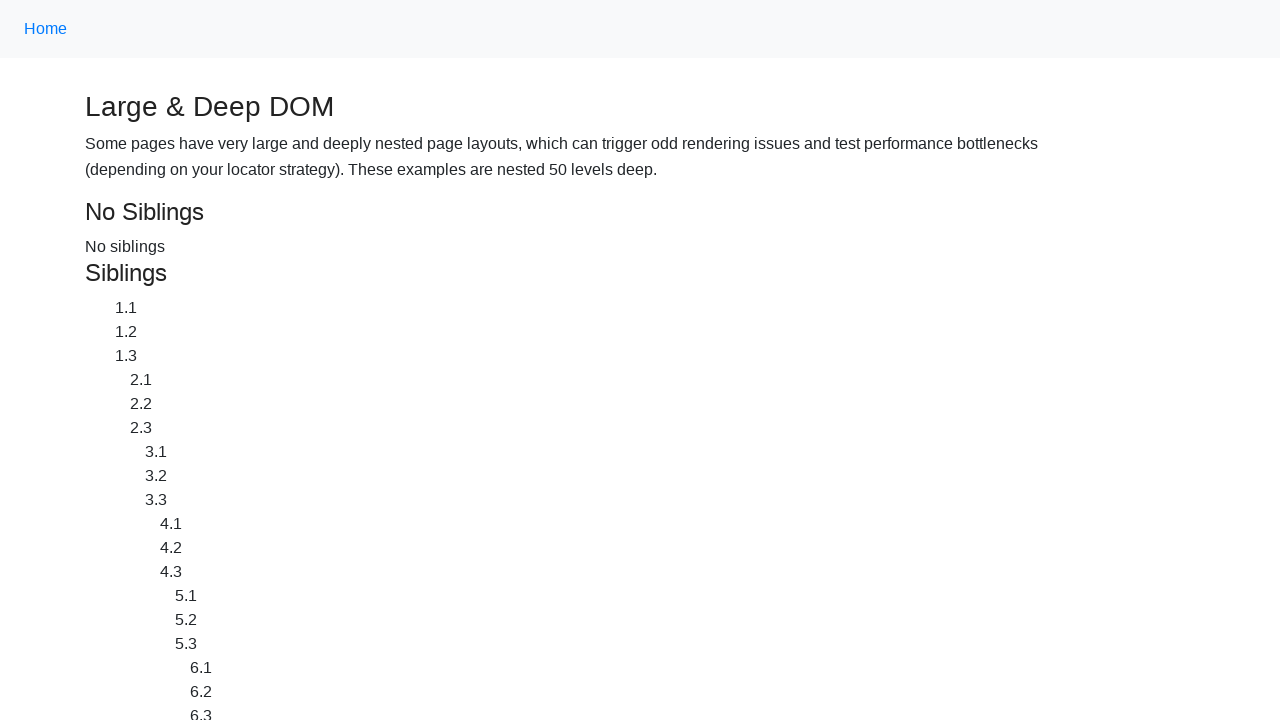

Located CYDEO link at the bottom of the page
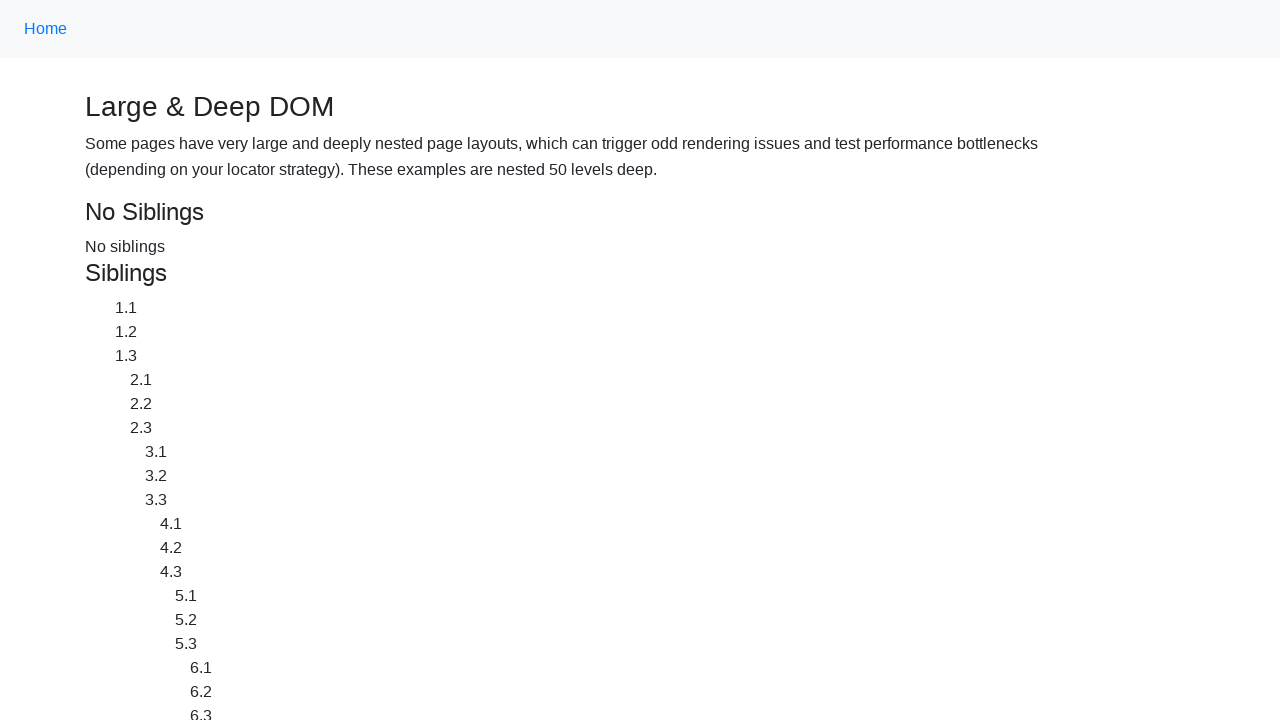

Located Home link at the top of the page
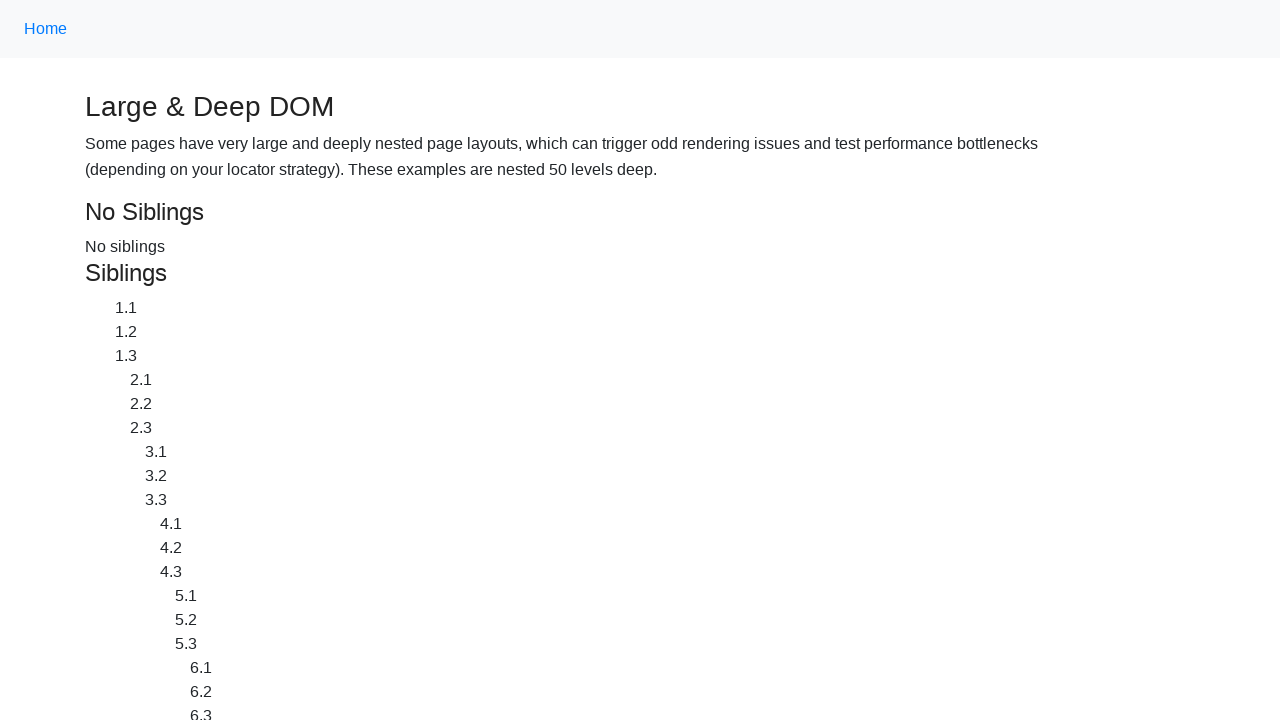

Scrolled down to CYDEO link
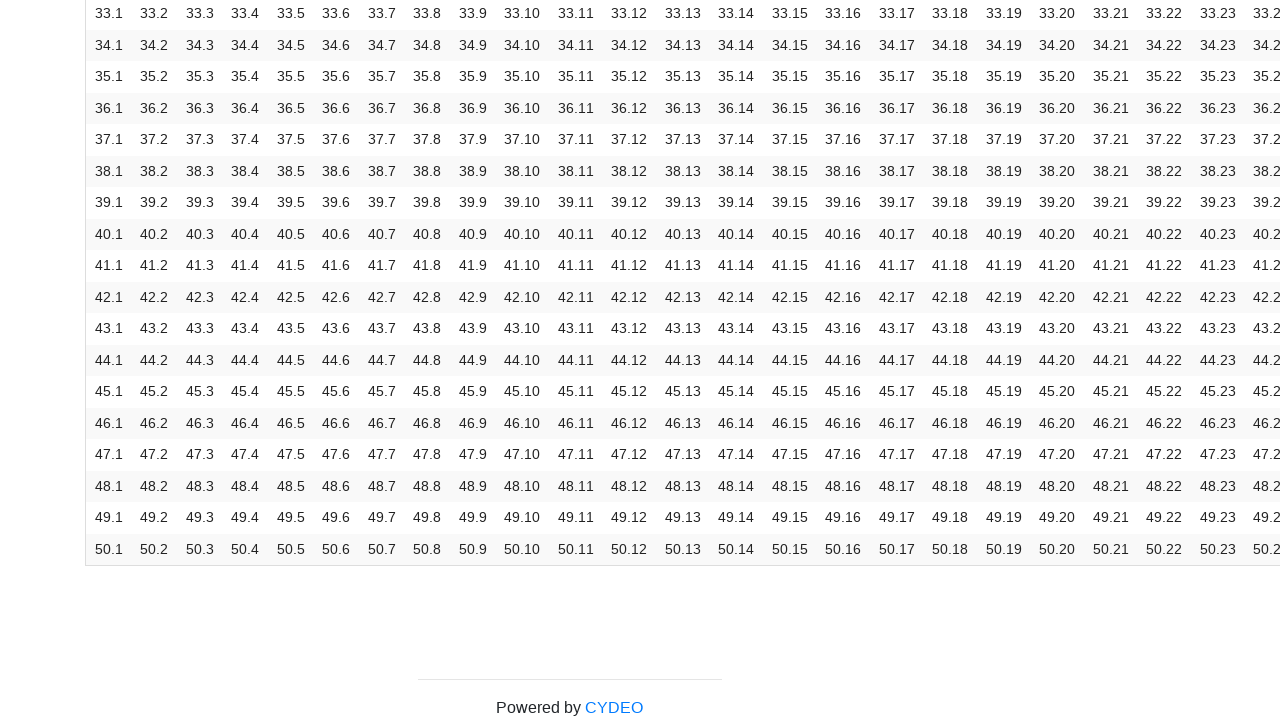

Waited 2 seconds to observe the scroll to CYDEO link
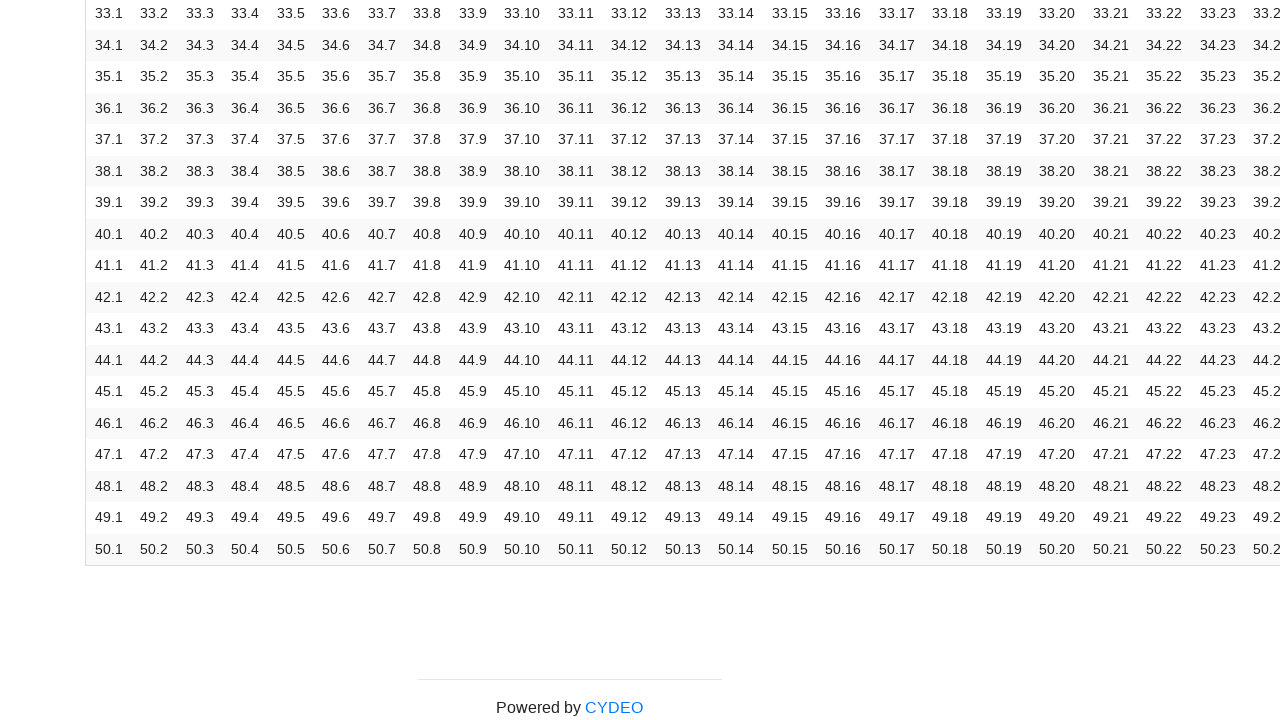

Scrolled up to Home link
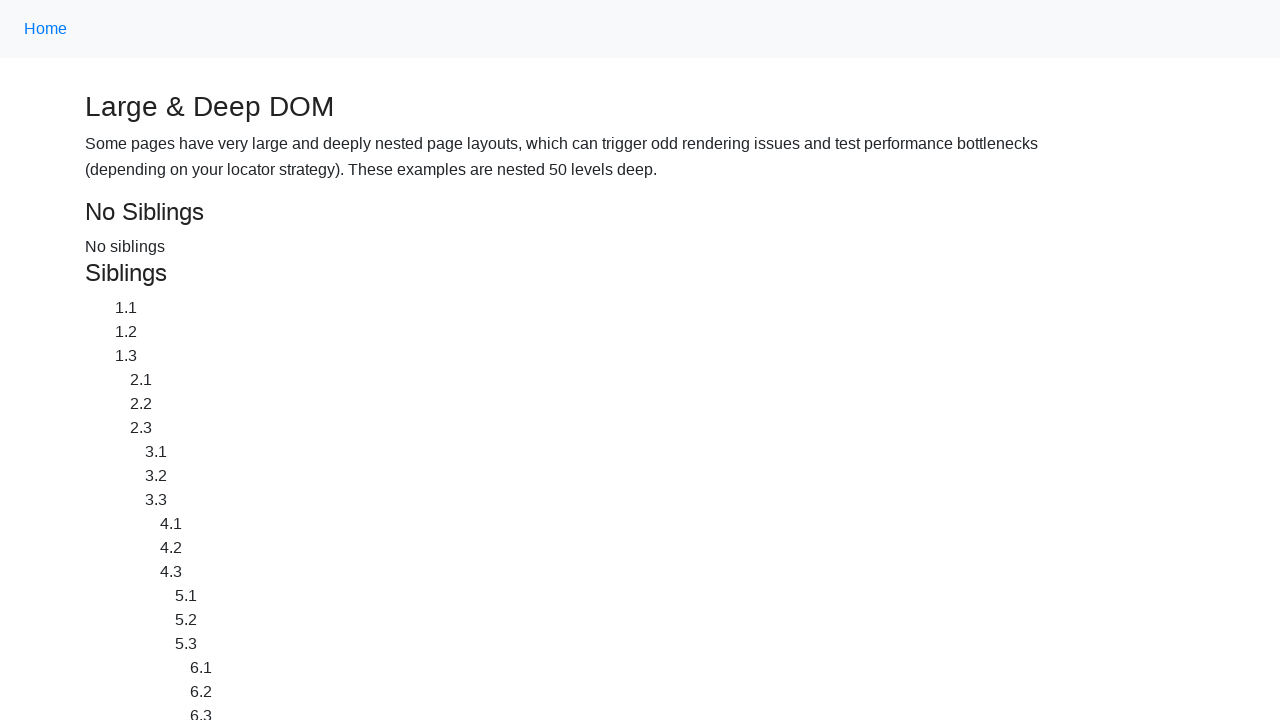

Waited 2 seconds to observe the scroll to Home link
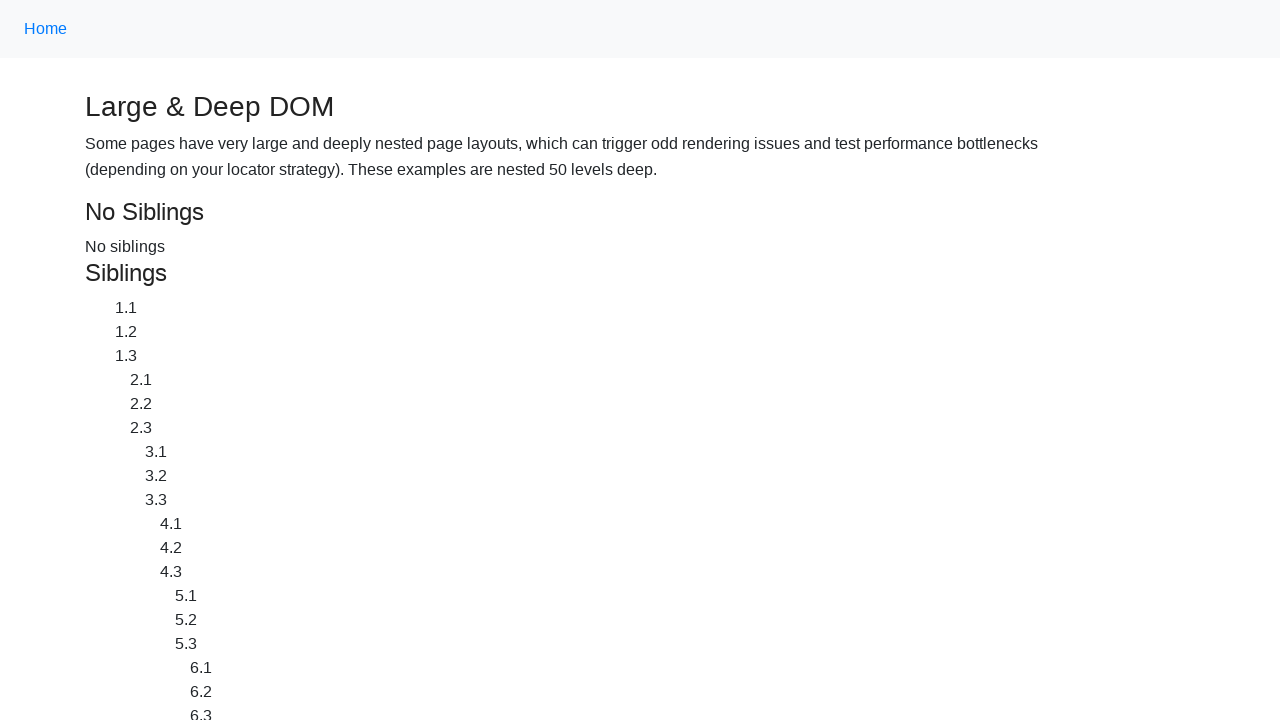

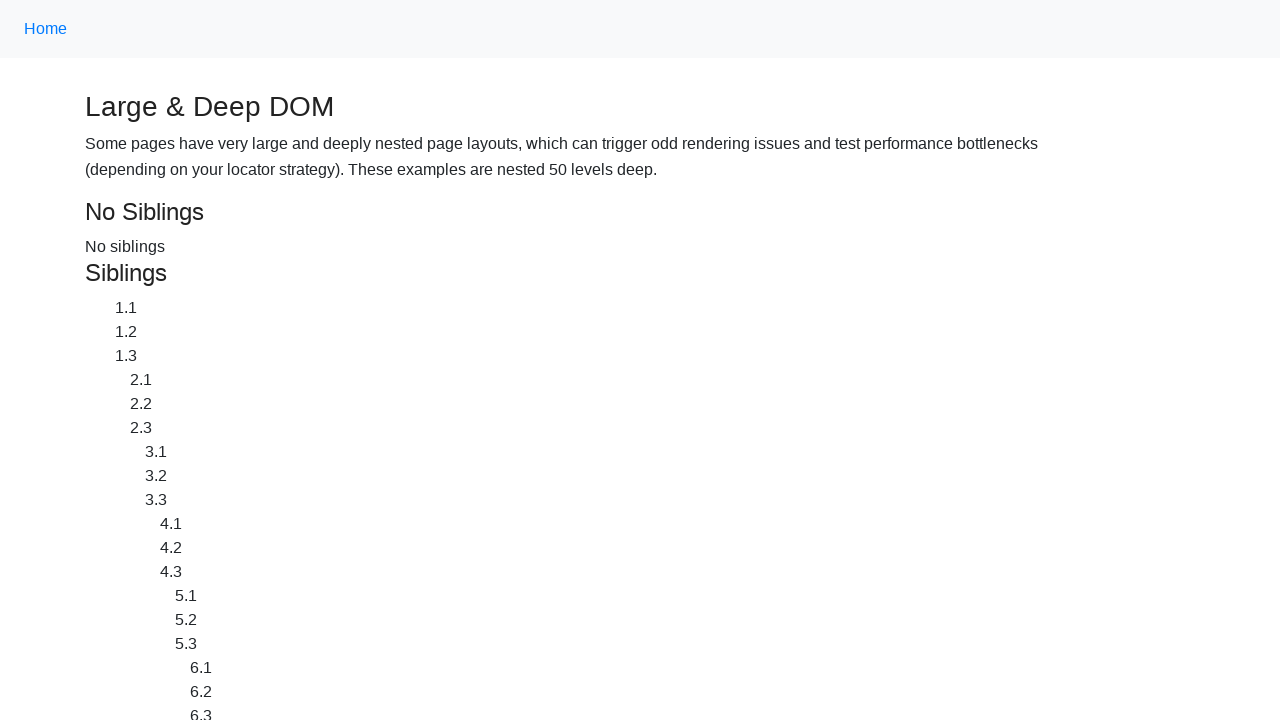